Tests drag and drop functionality on jQuery UI demo page by dragging an element and dropping it onto a target area

Starting URL: https://jqueryui.com/droppable/

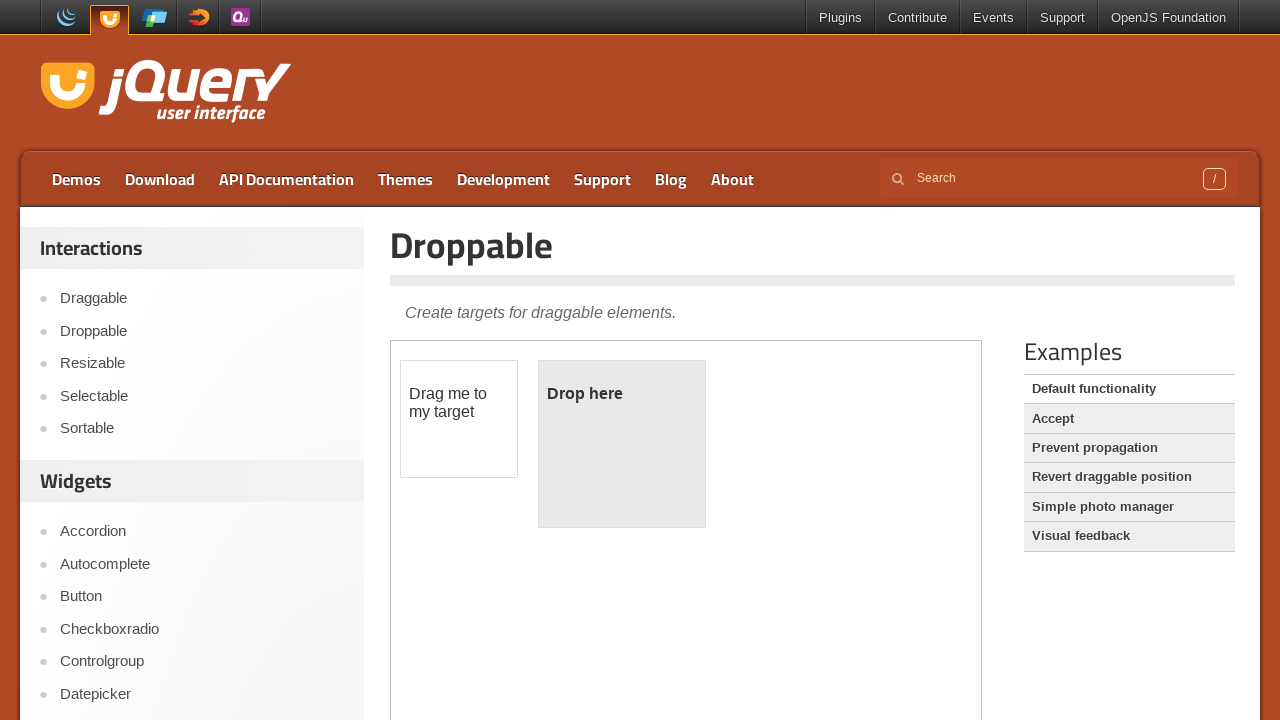

Located the iframe containing the drag and drop demo
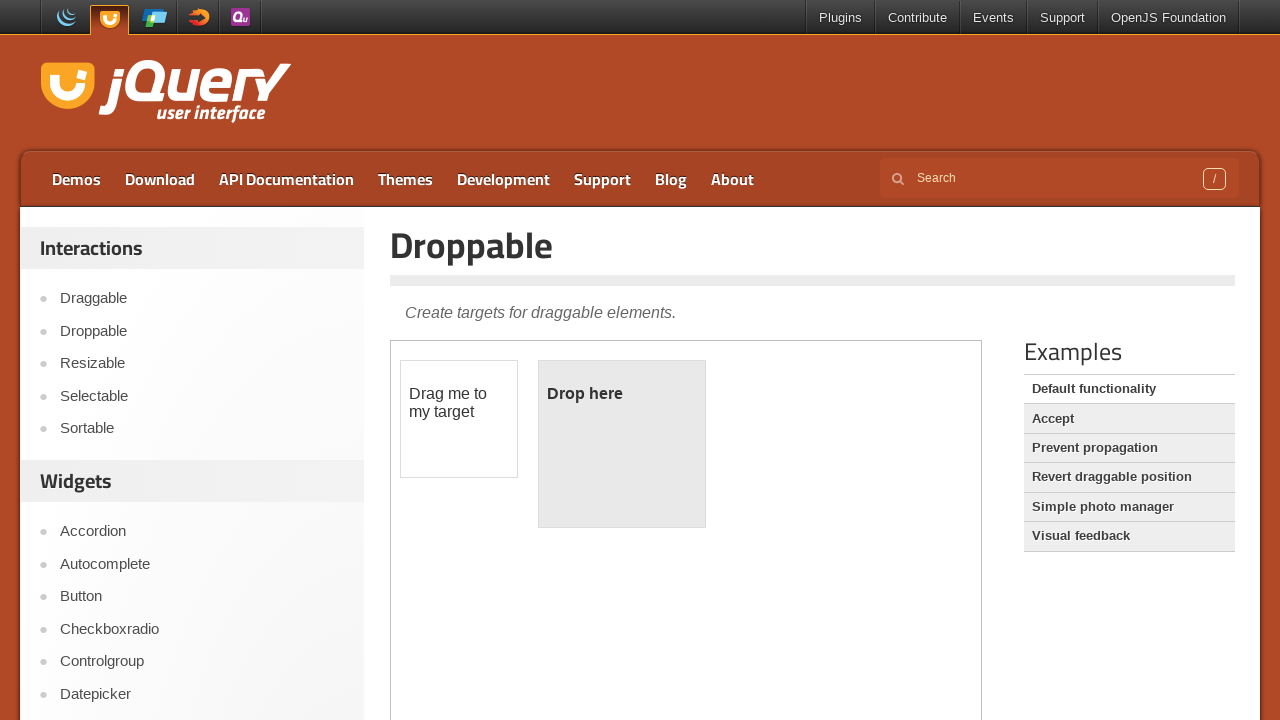

Located the draggable element
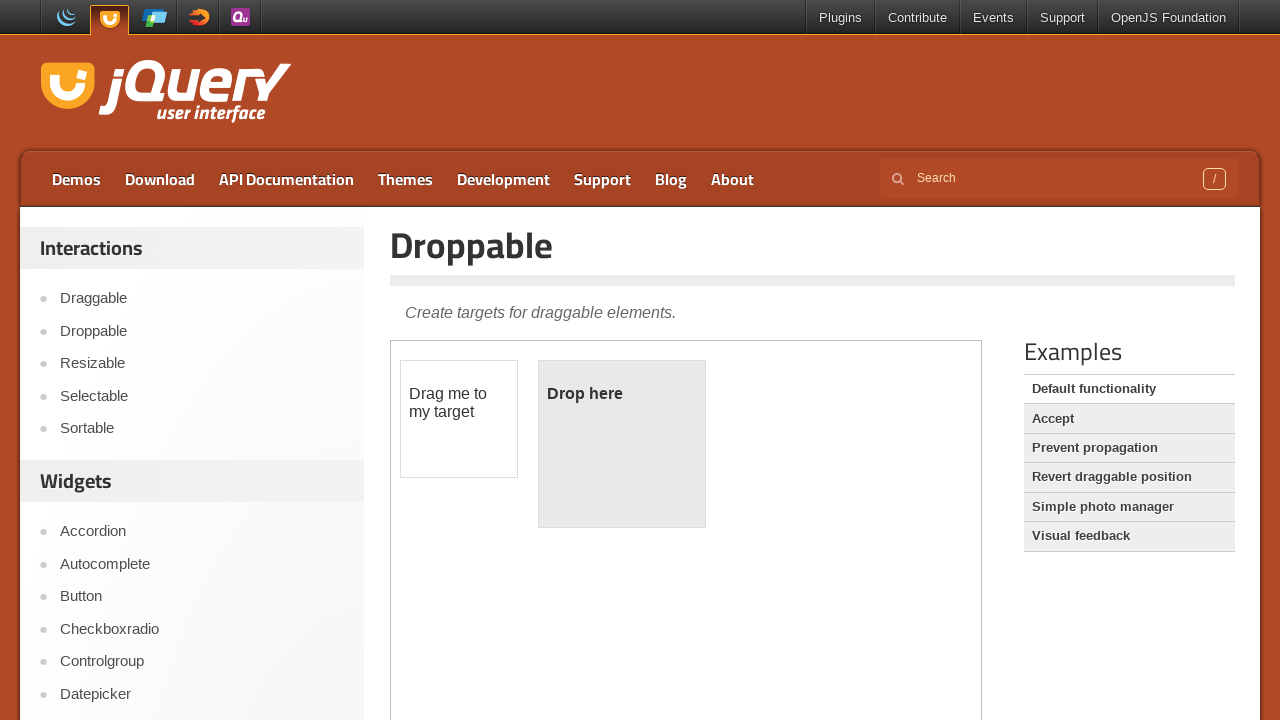

Located the droppable target area
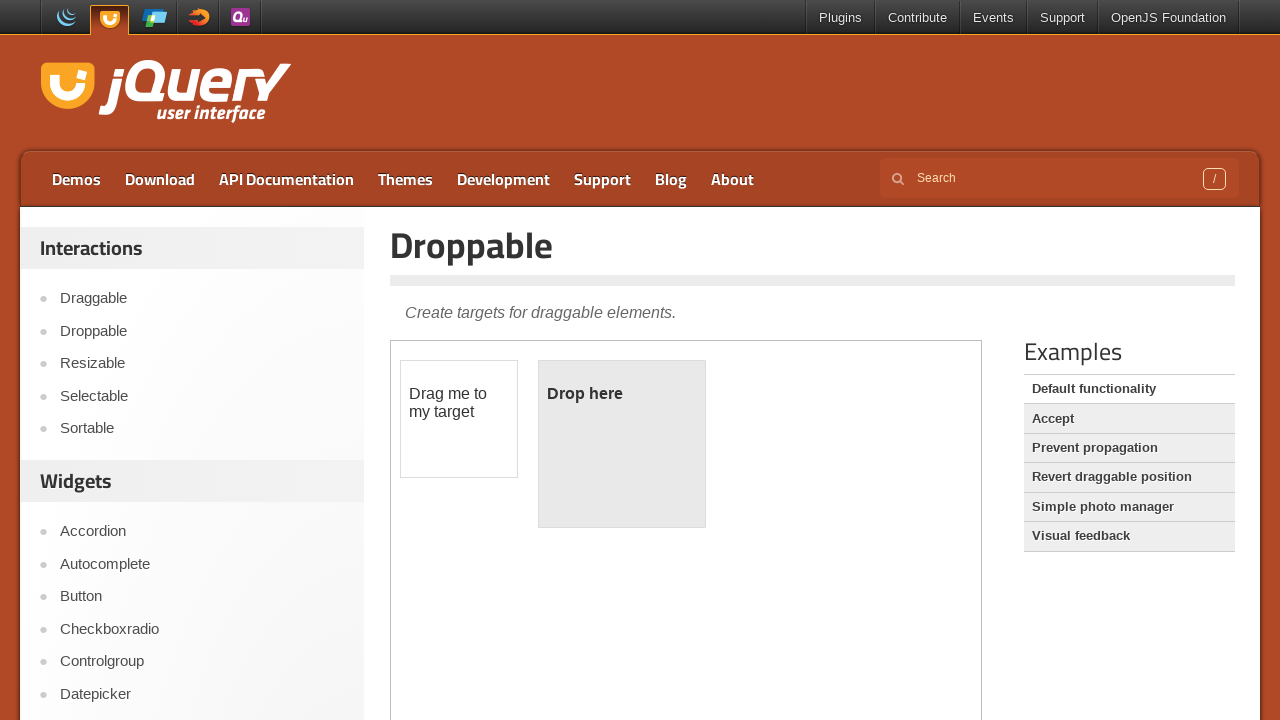

Dragged the draggable element and dropped it onto the droppable target area at (622, 444)
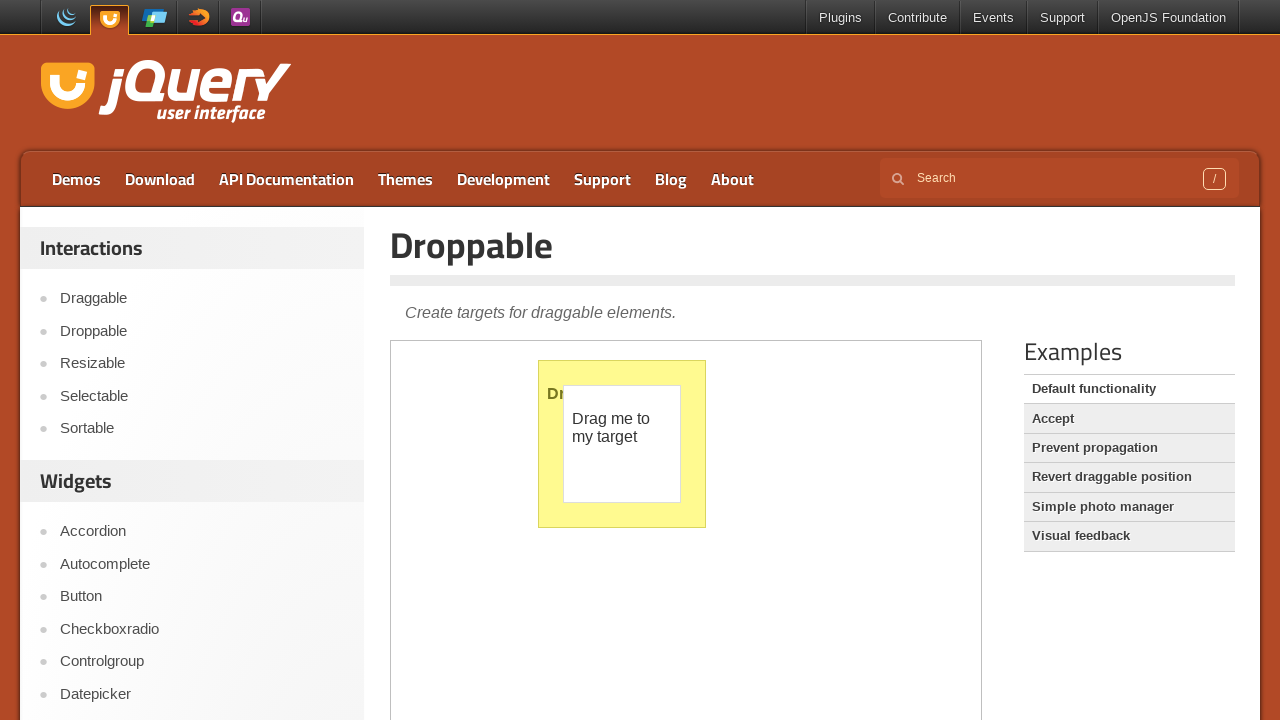

Waited 3 seconds to observe the drag and drop result
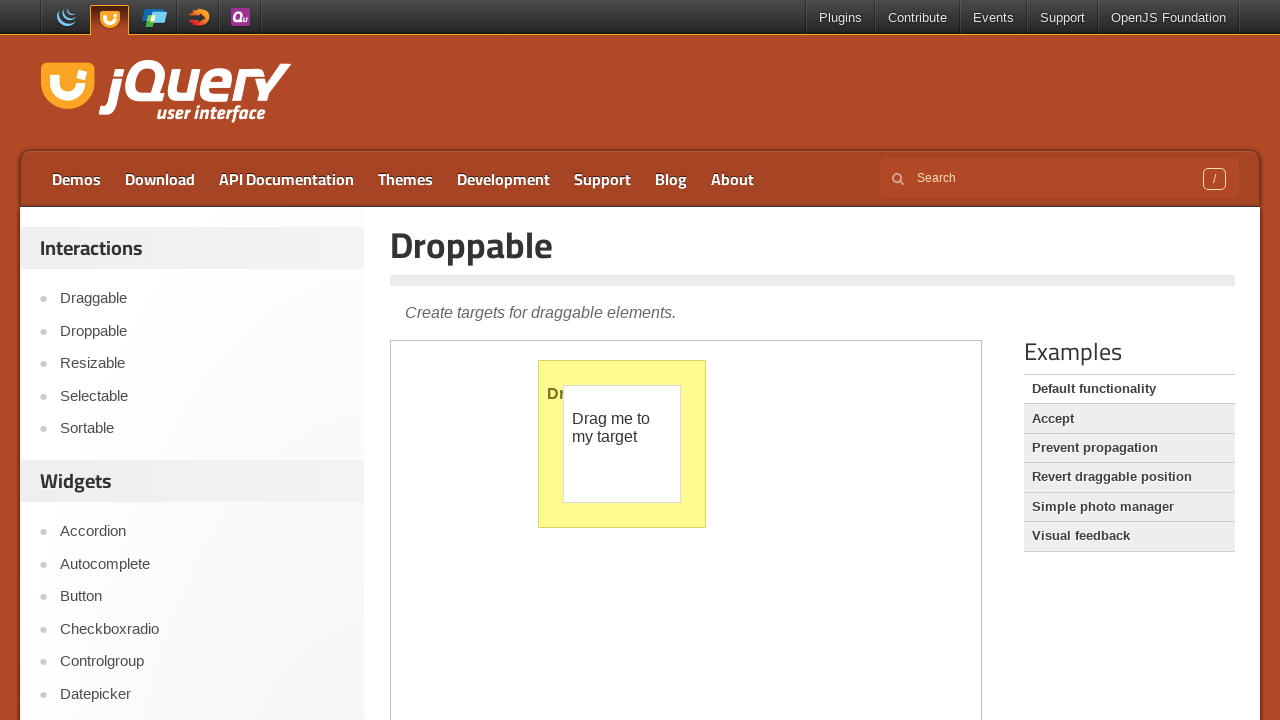

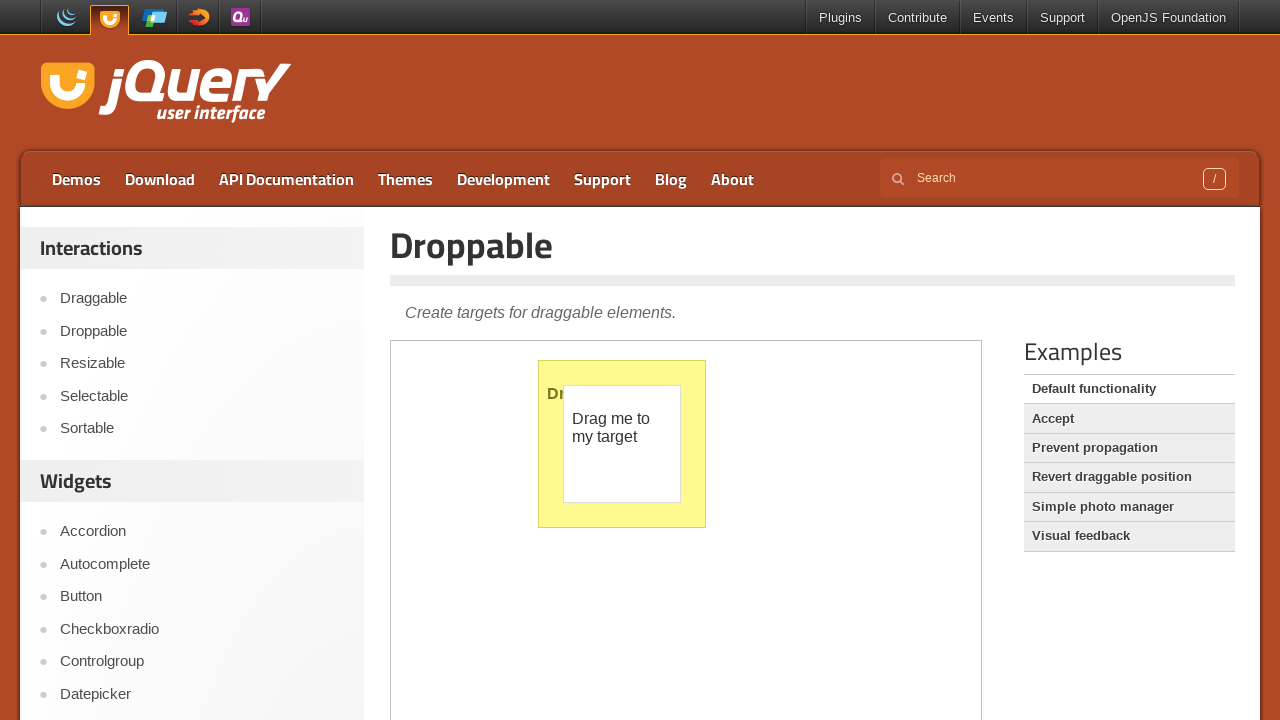